Tests hover menu functionality by moving cursor to a dropdown menu and clicking on a submenu option

Starting URL: https://demo.automationtesting.in/Frames.html

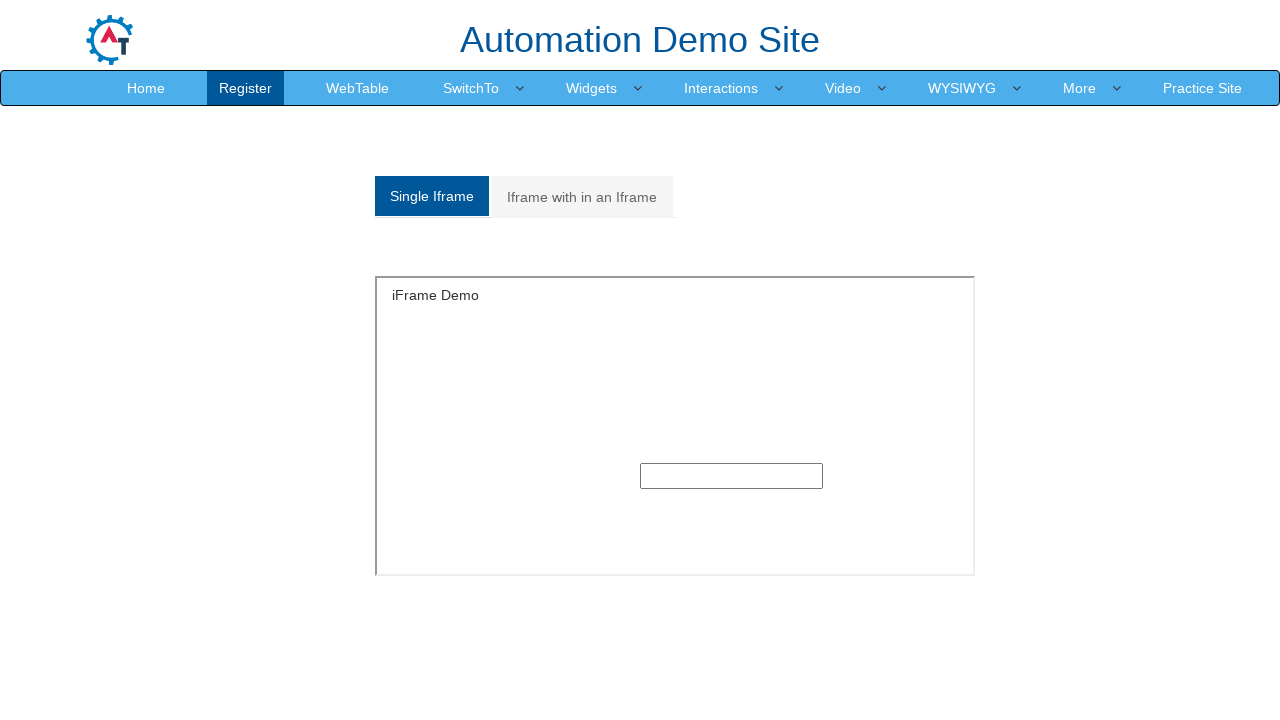

Hovered over 'SwitchTo' menu to reveal dropdown options at (471, 88) on xpath=//a[text()='SwitchTo']
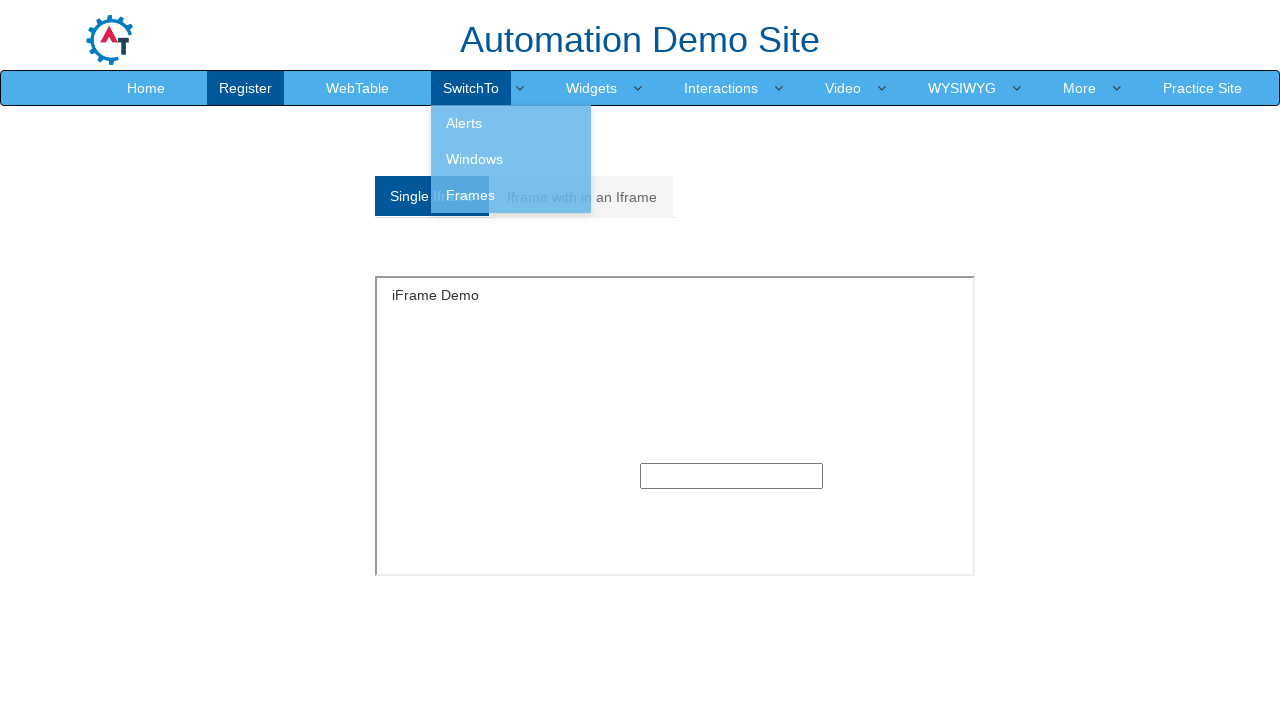

Clicked on 'Windows' submenu option at (511, 159) on xpath=//a[text()='Windows']
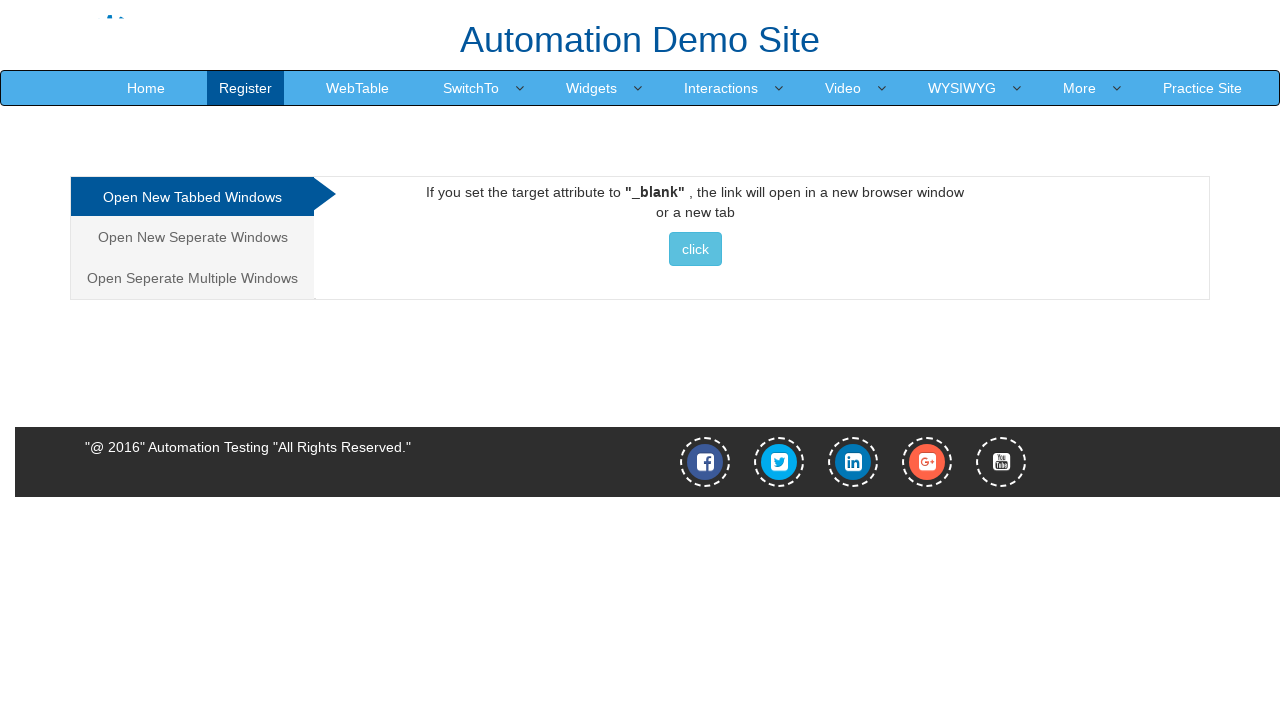

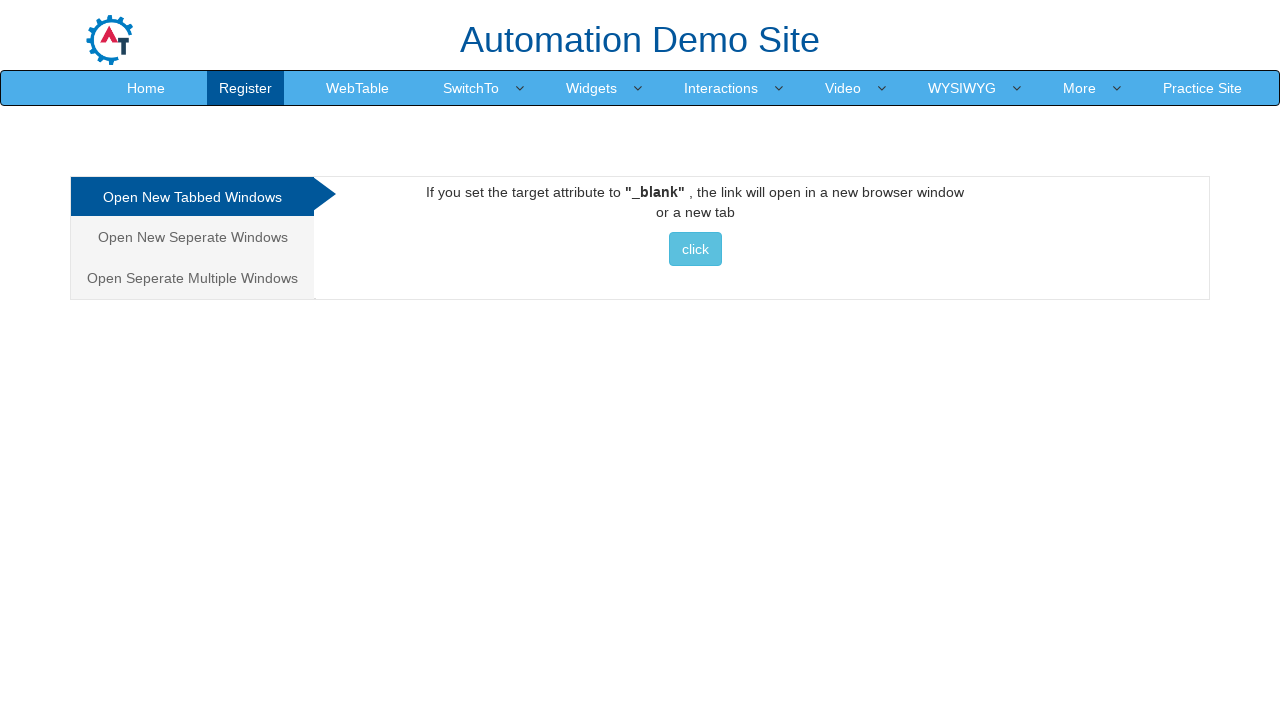